Tests dropdown menu functionality by clicking the dropdown button and selecting the autocomplete option from the menu

Starting URL: https://formy-project.herokuapp.com/dropdown

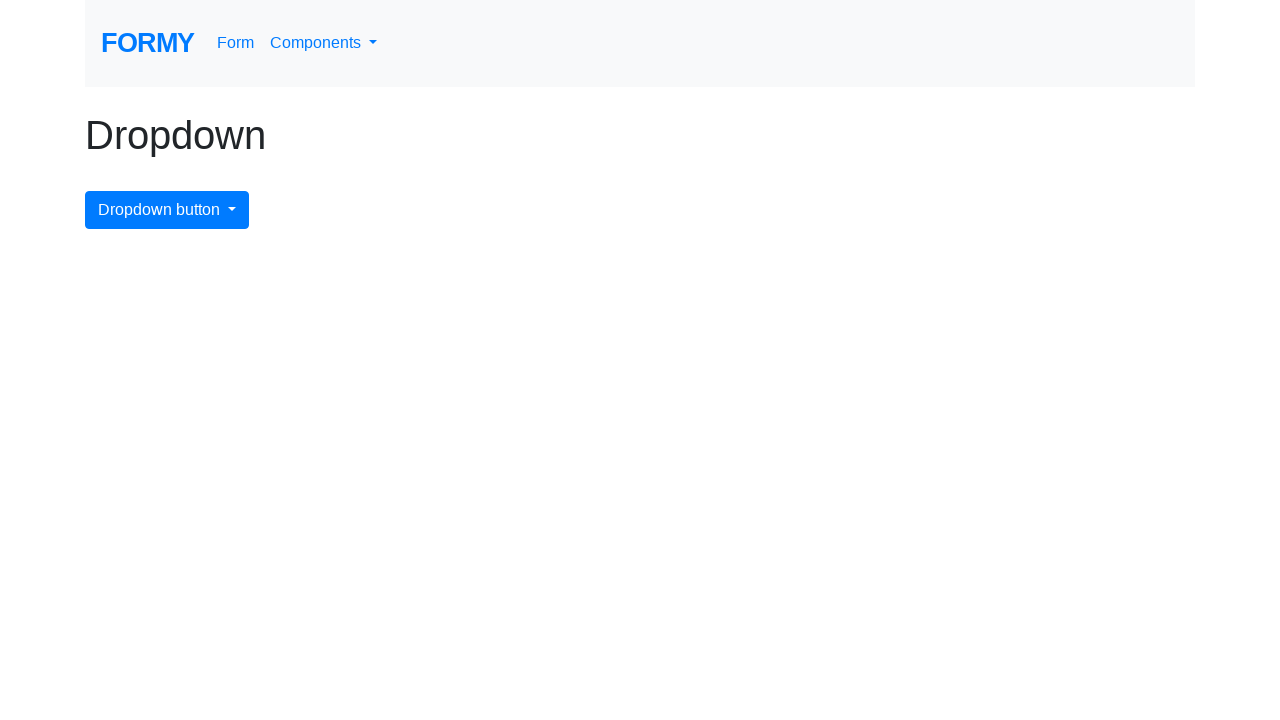

Clicked dropdown menu button to open the dropdown at (167, 210) on #dropdownMenuButton
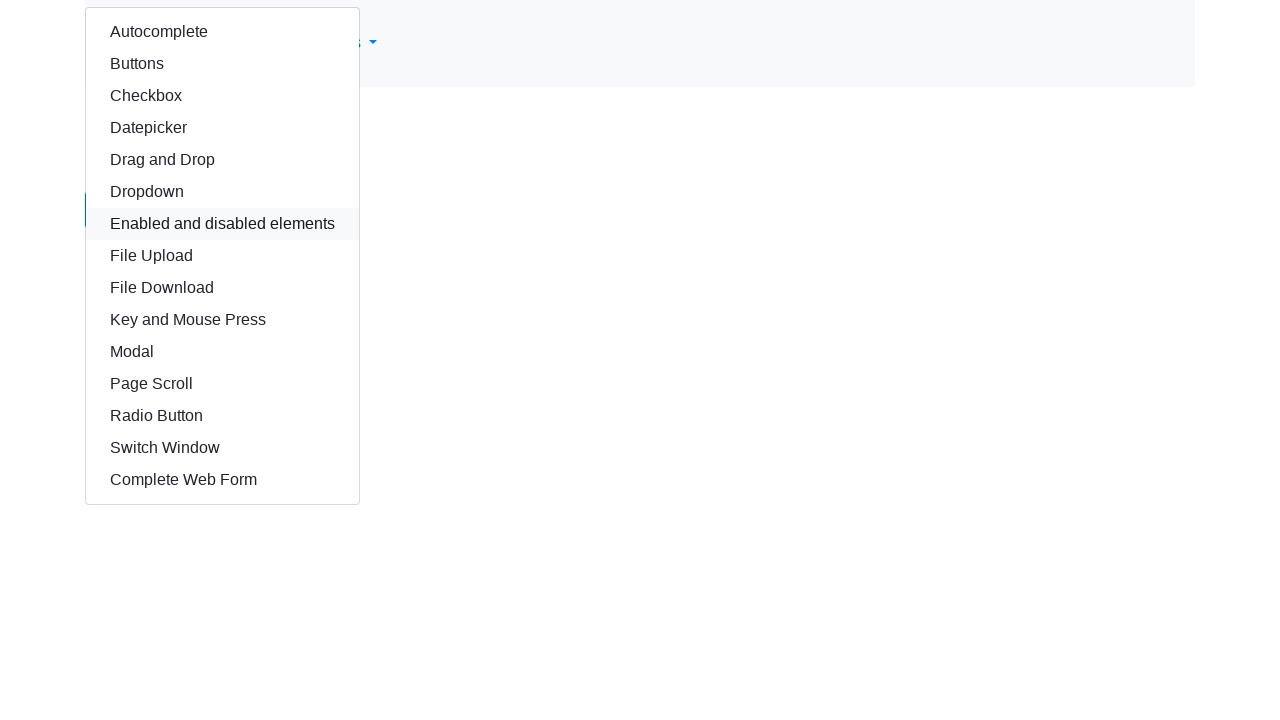

Selected autocomplete option from the dropdown menu at (222, 32) on #autocomplete
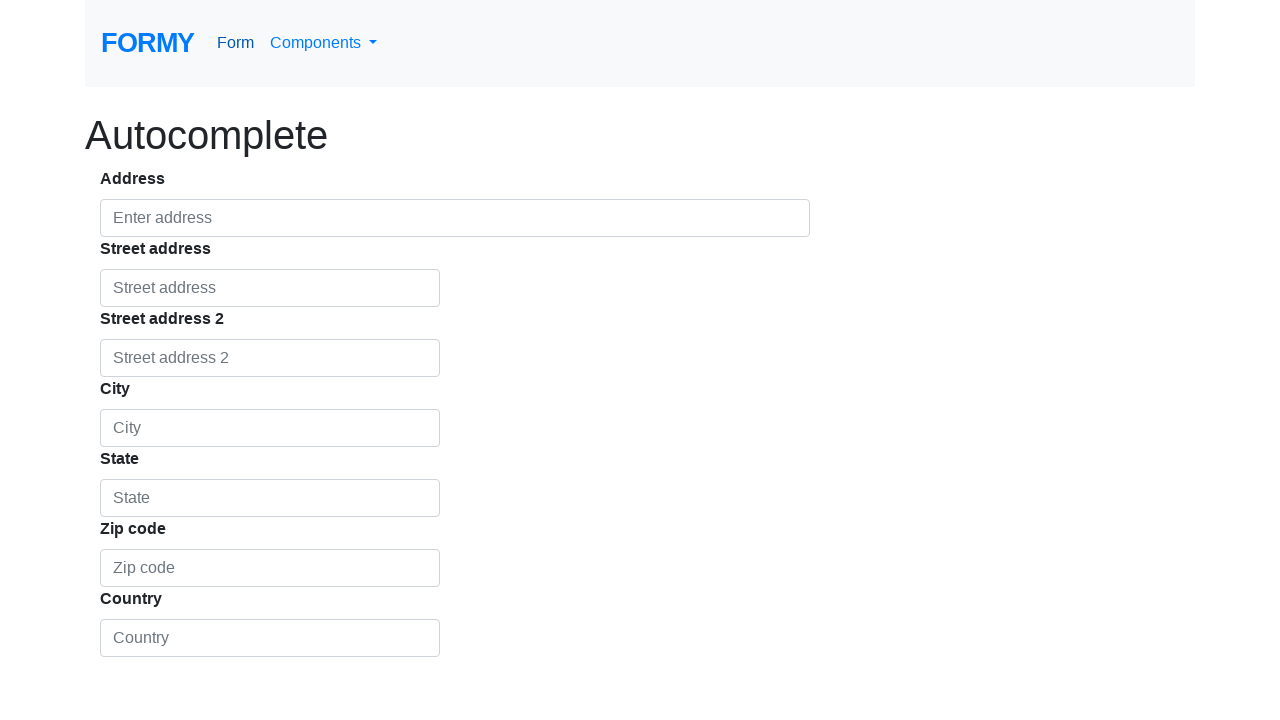

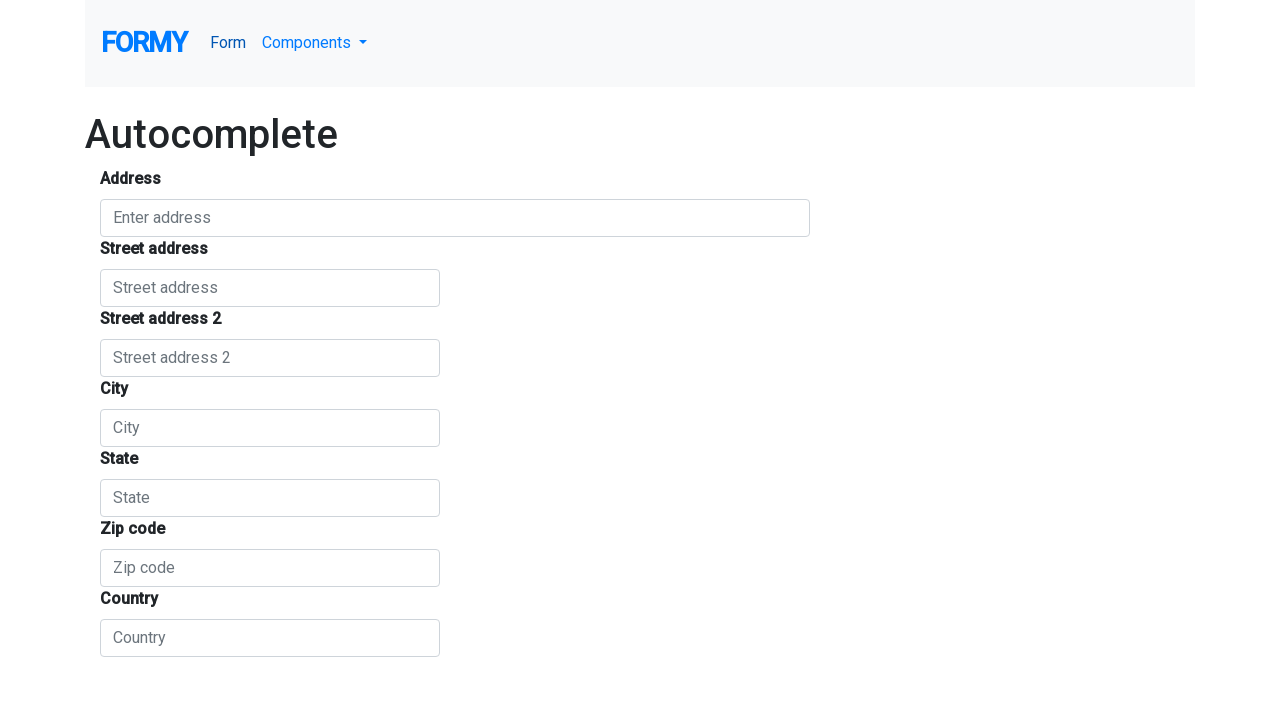